Tests JavaScript prompt functionality by switching to an iframe, clicking a "Try it" button, entering text into the prompt alert, and accepting it

Starting URL: https://www.w3schools.com/js/tryit.asp?filename=tryjs_prompt

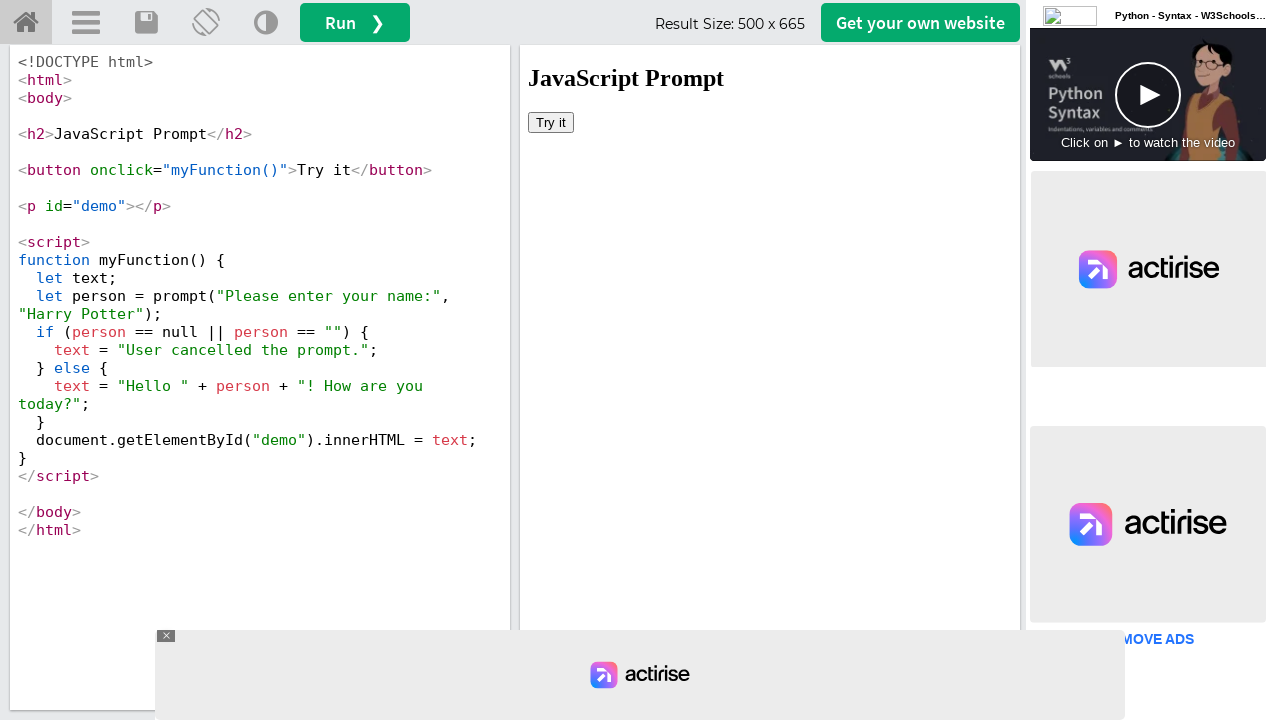

Located iframe with name 'iframeResult'
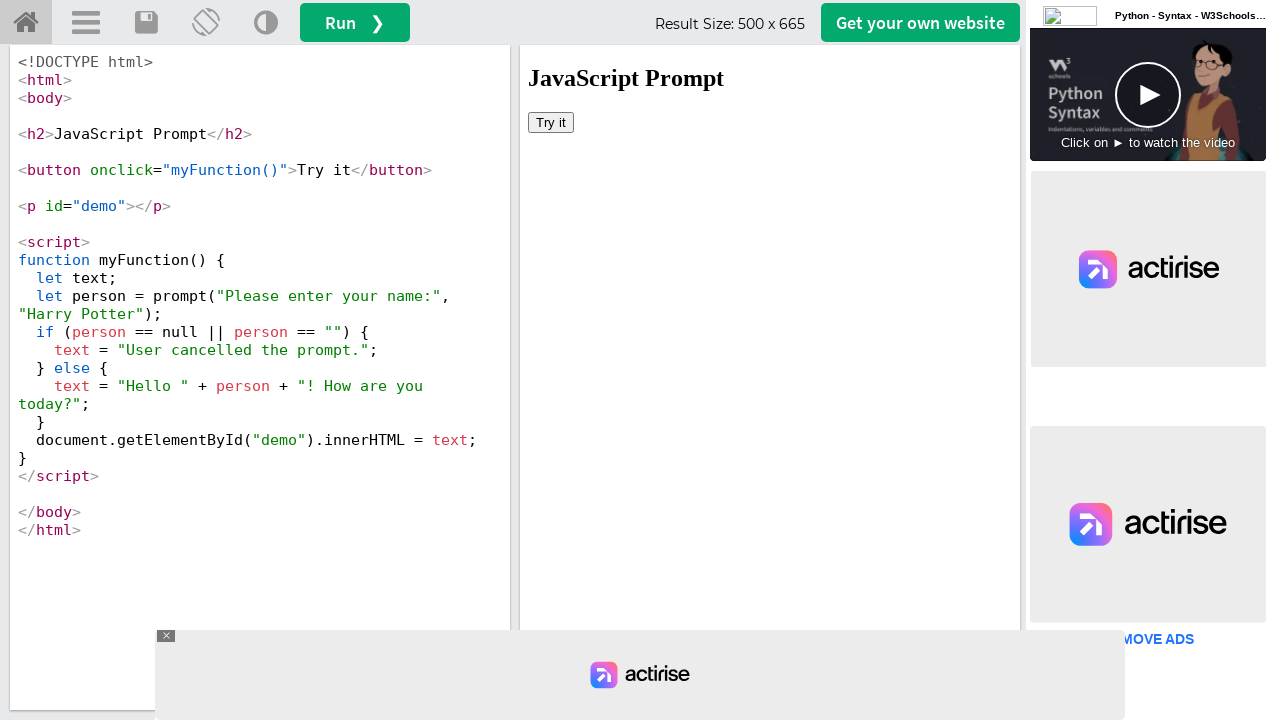

Clicked 'Try it' button inside iframe at (551, 122) on iframe[name='iframeResult'] >> internal:control=enter-frame >> xpath=//button[te
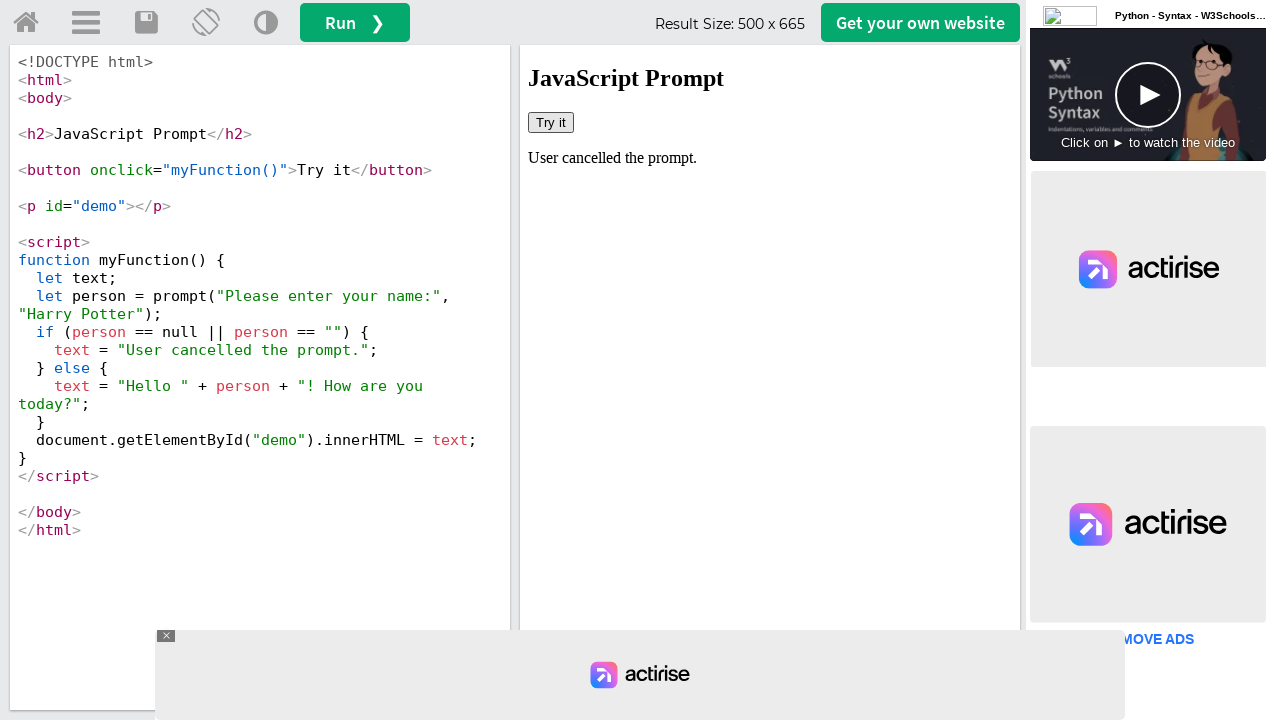

Set up dialog handler to accept prompt with text 'SRIKANTH'
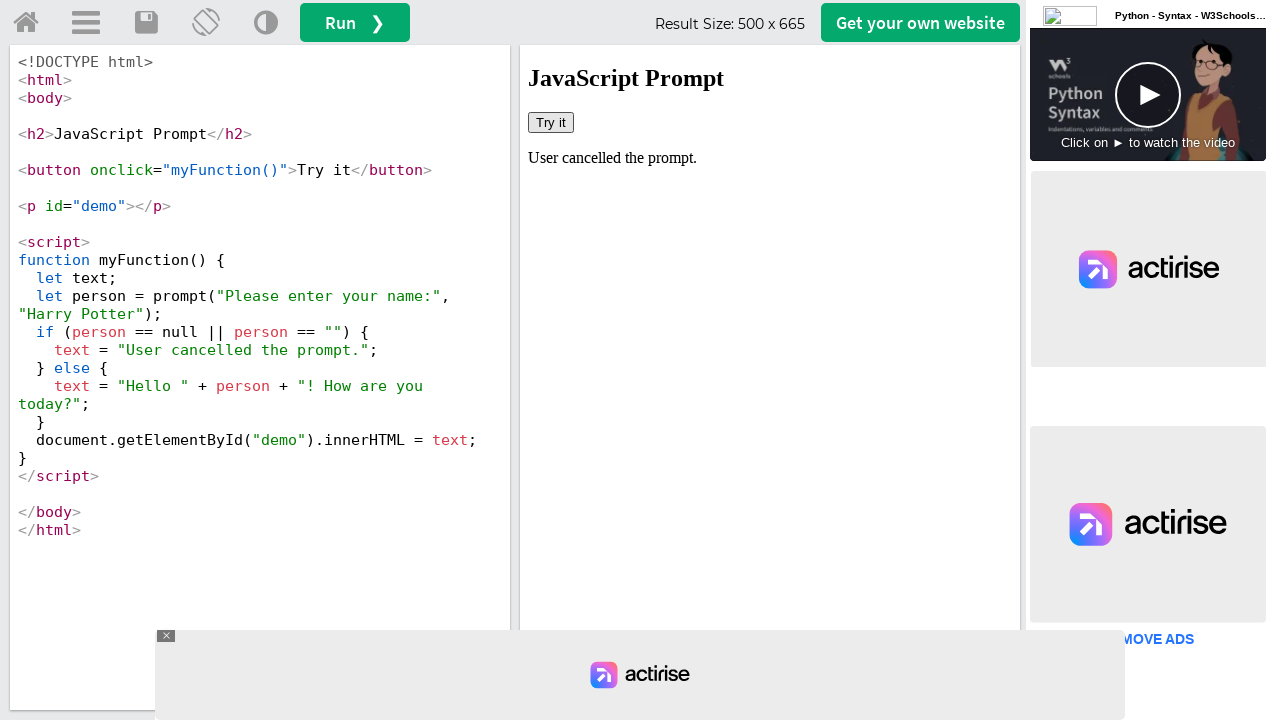

Waited for iframe with name 'iframeResult' to be present
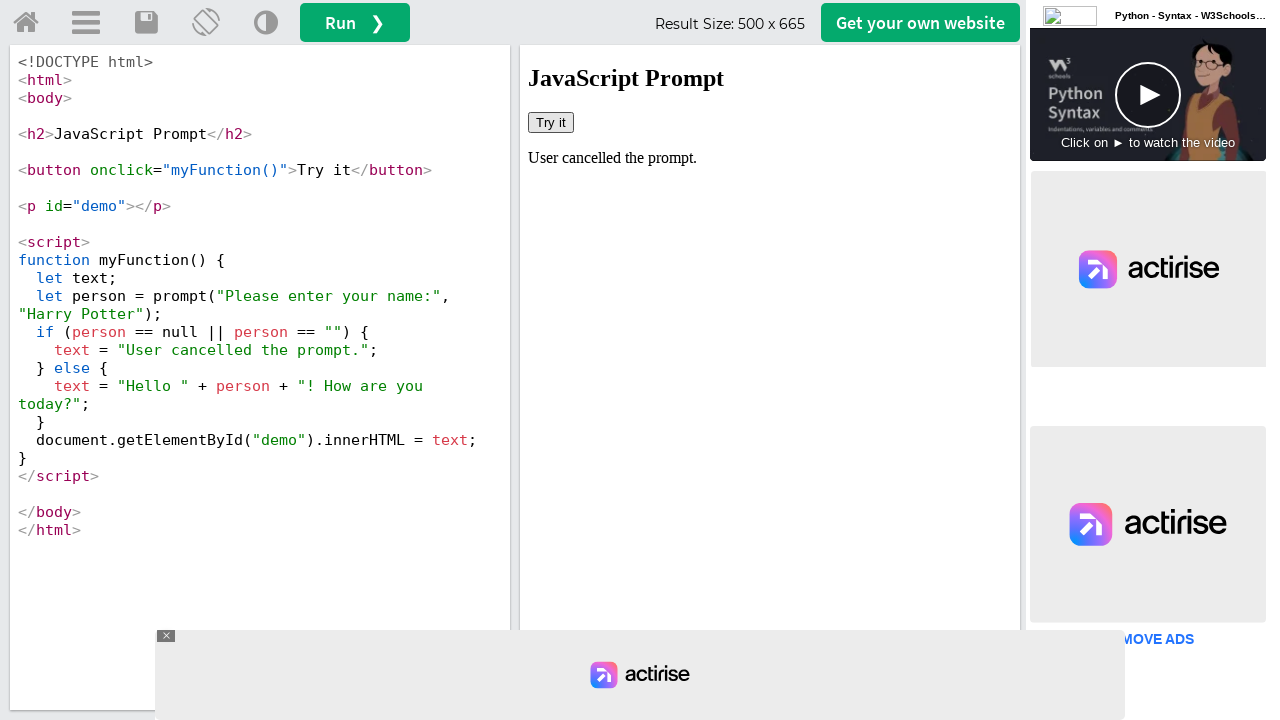

Re-located iframe with name 'iframeResult'
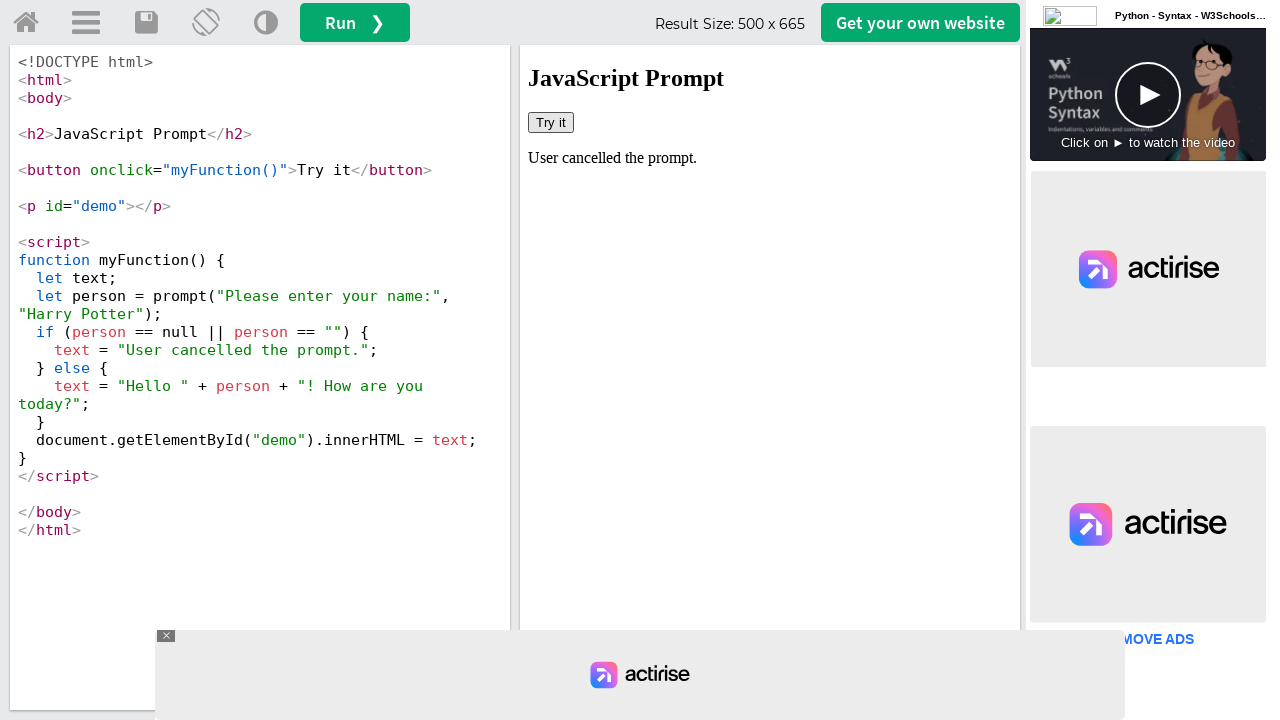

Clicked 'Try it' button to trigger JavaScript prompt dialog at (551, 122) on iframe[name='iframeResult'] >> internal:control=enter-frame >> button:has-text('
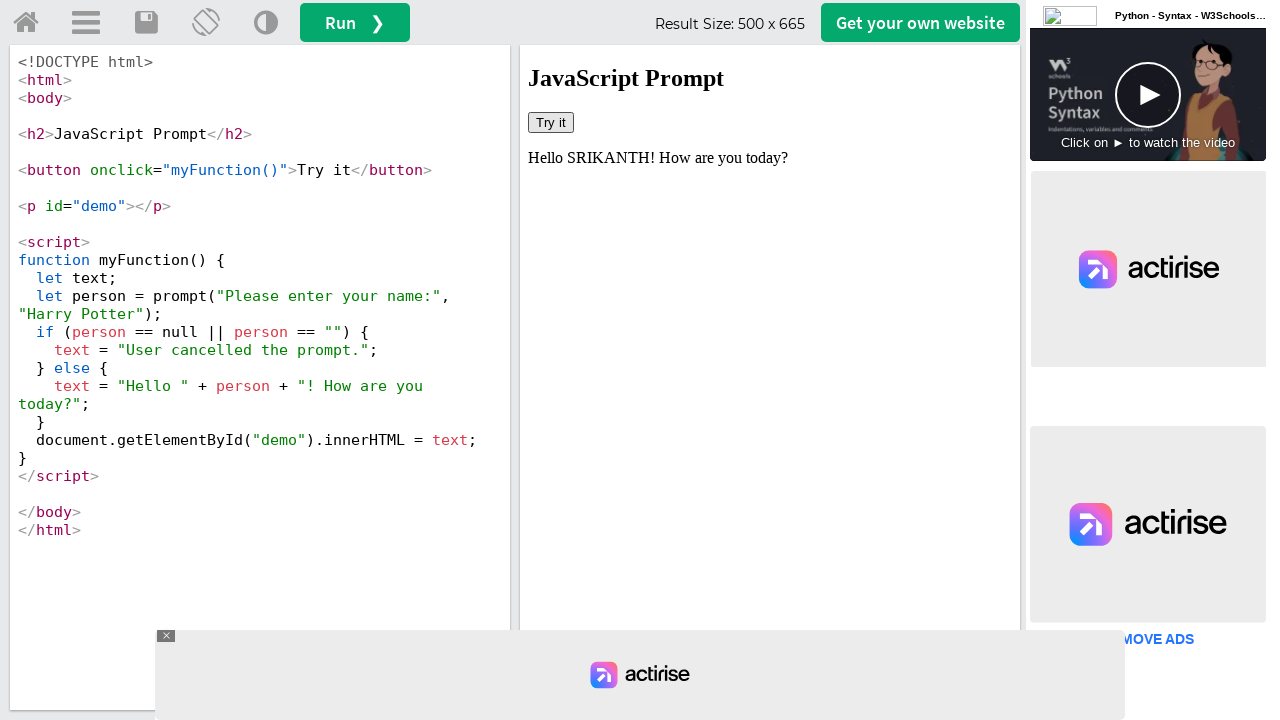

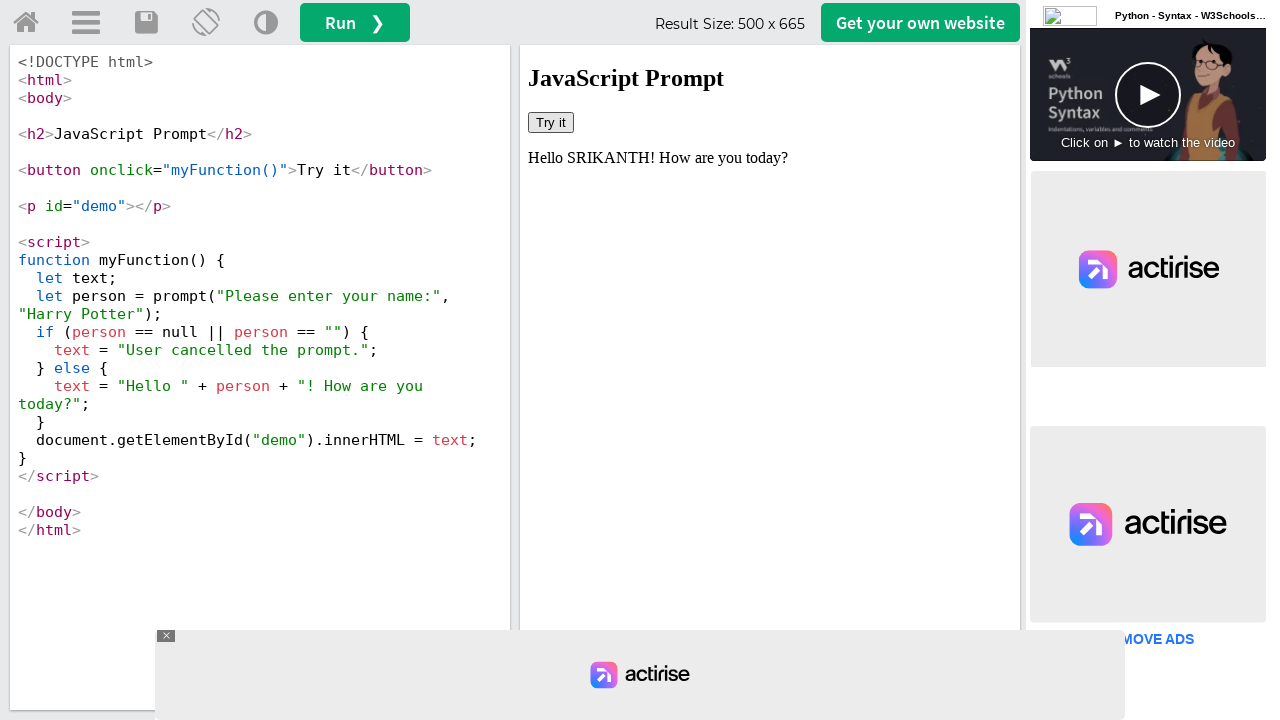